Tests user registration flow by filling out a complete signup form including personal details, address information, and account preferences

Starting URL: http://automationexercise.com

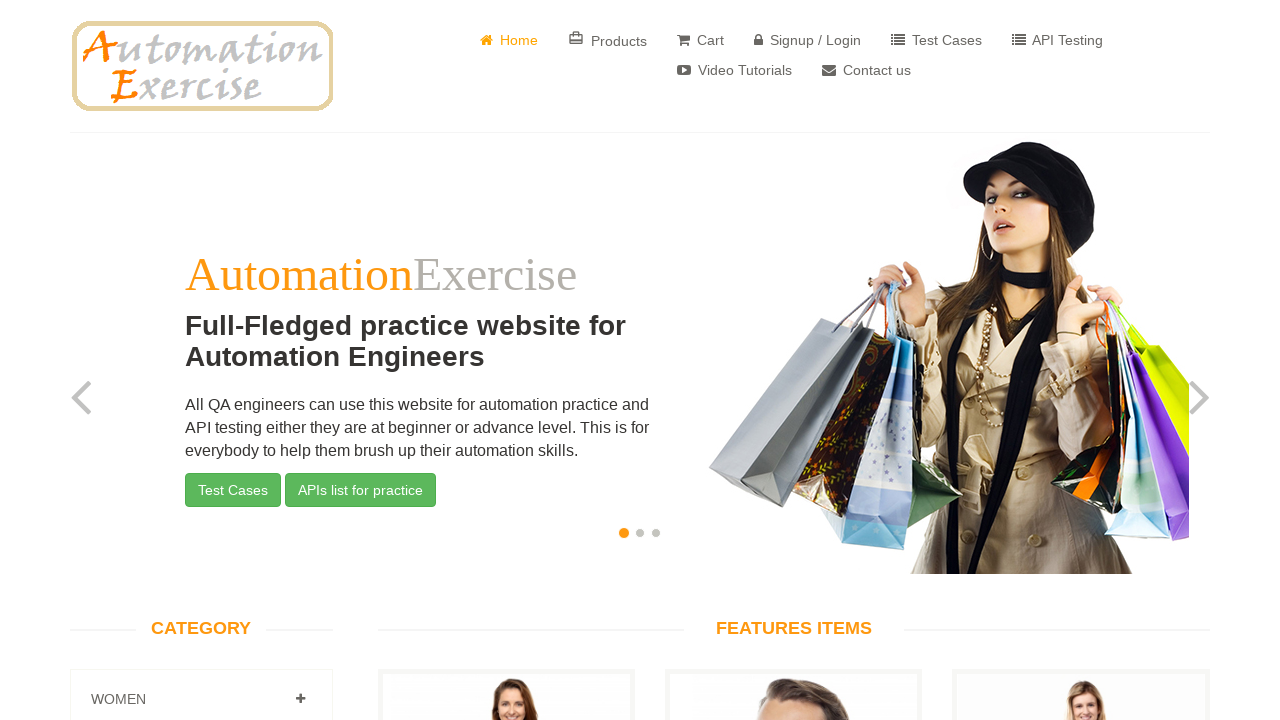

Clicked Signup/Login button at (808, 40) on text=Signup / Login
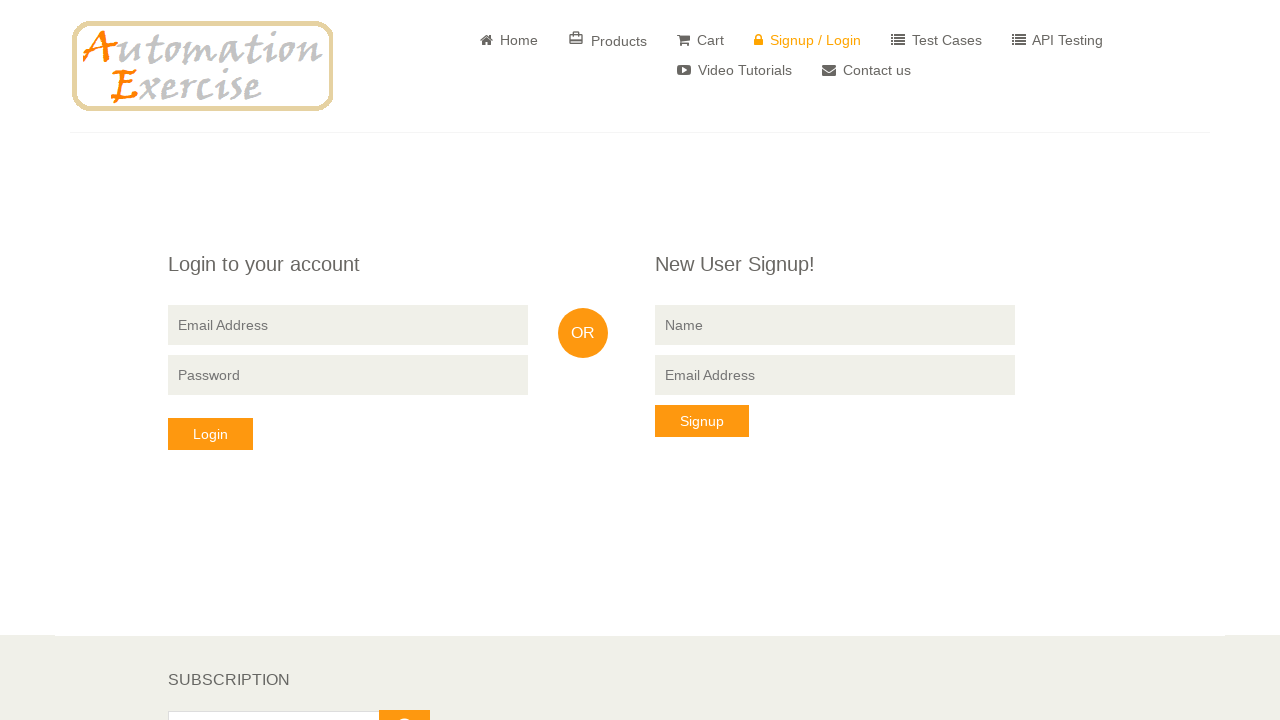

Signup form loaded
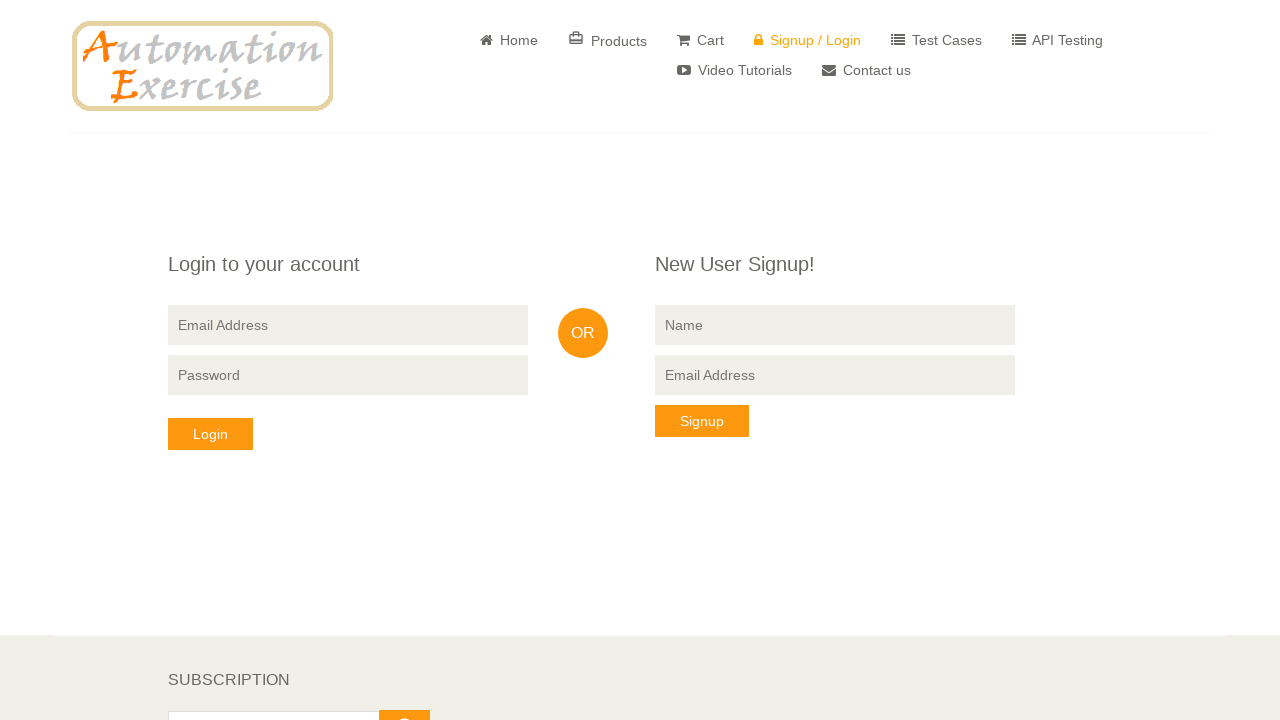

Filled name field with 'Ironman' on input[name='name']
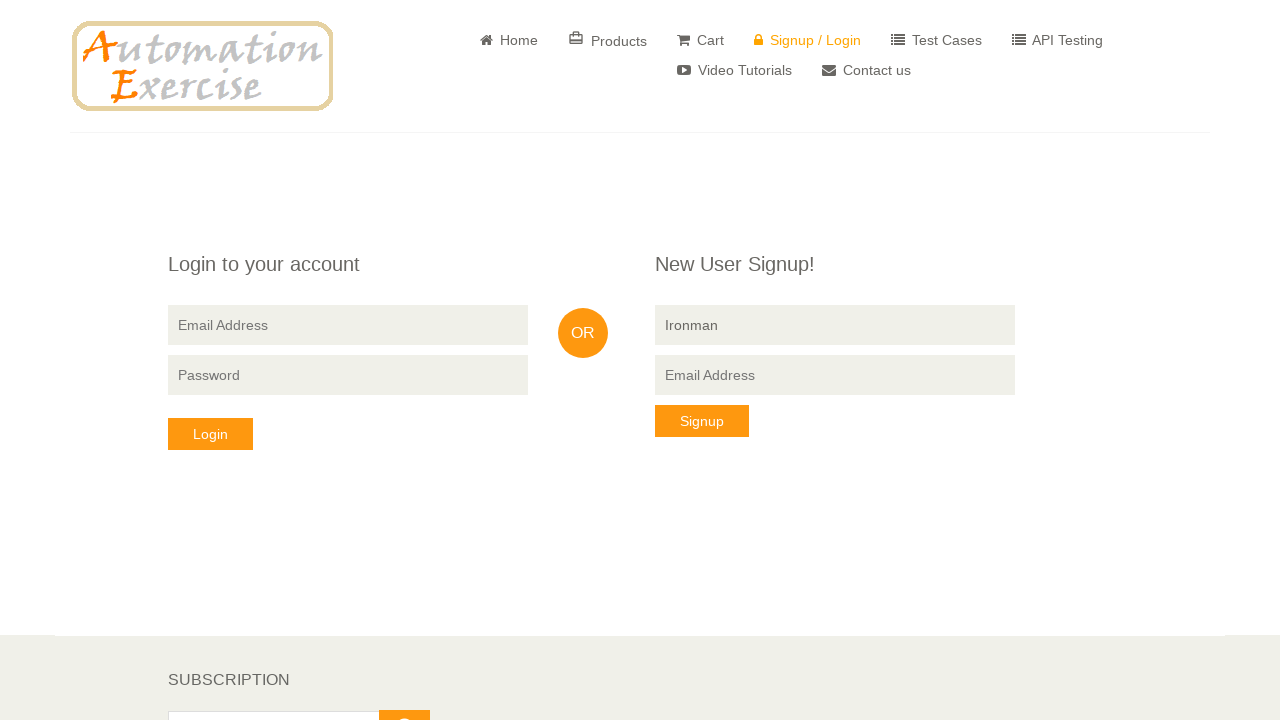

Filled email field with 'lmypkukmrv@gmail.com' on .signup-form > form[method='post'] > input[name='email']
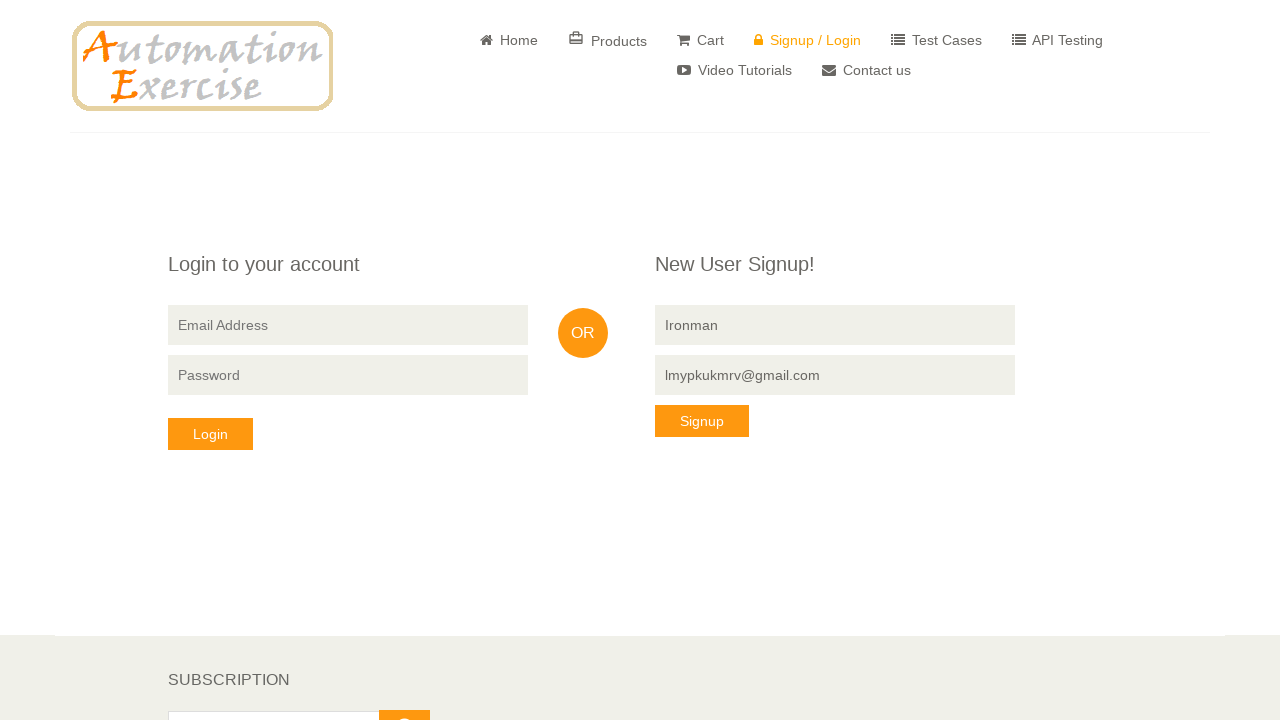

Clicked signup button to proceed to registration form at (702, 421) on [action='/signup'] .btn-default
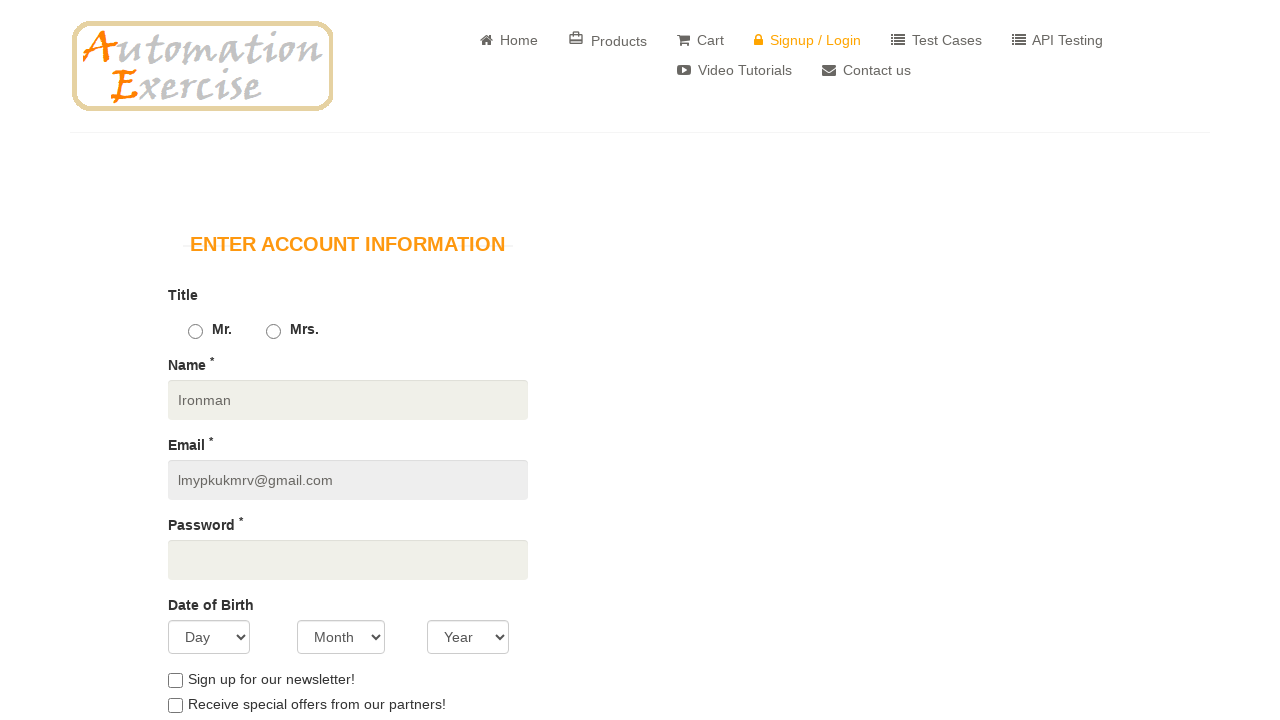

Account information form loaded
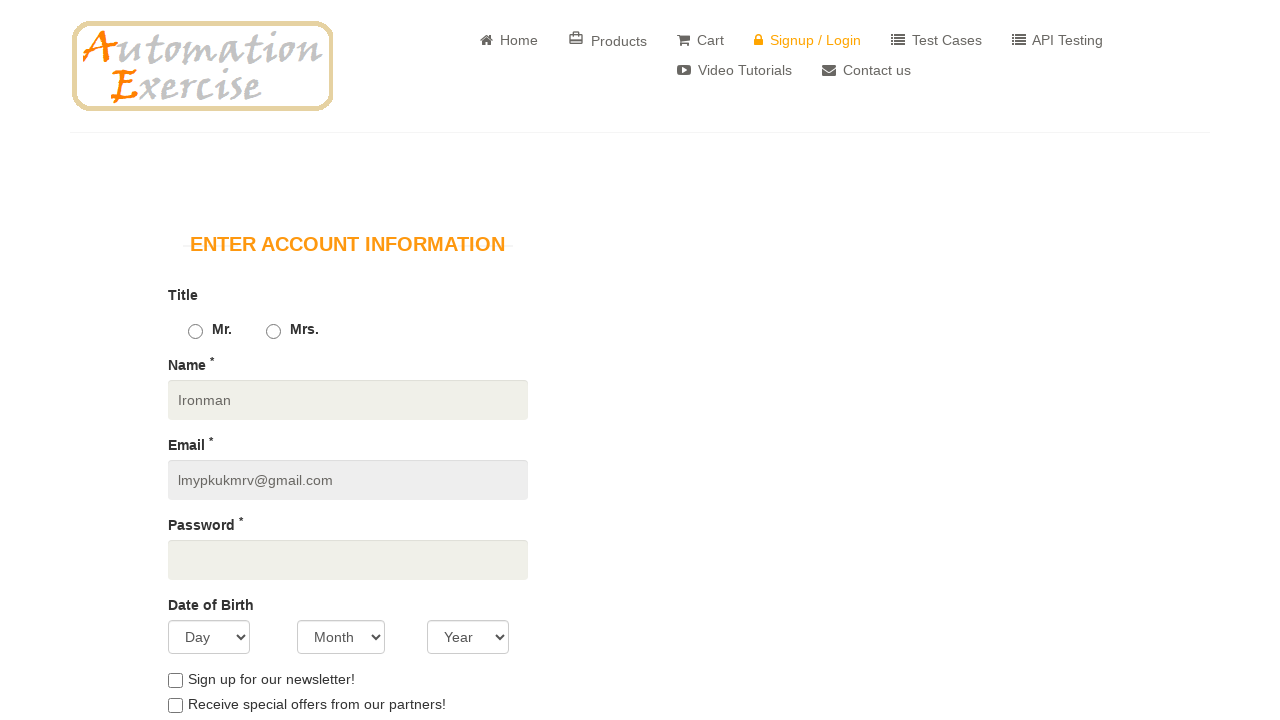

Selected title (Mr.) at (195, 332) on div:nth-of-type(1) > .top > .radio input[name='title']
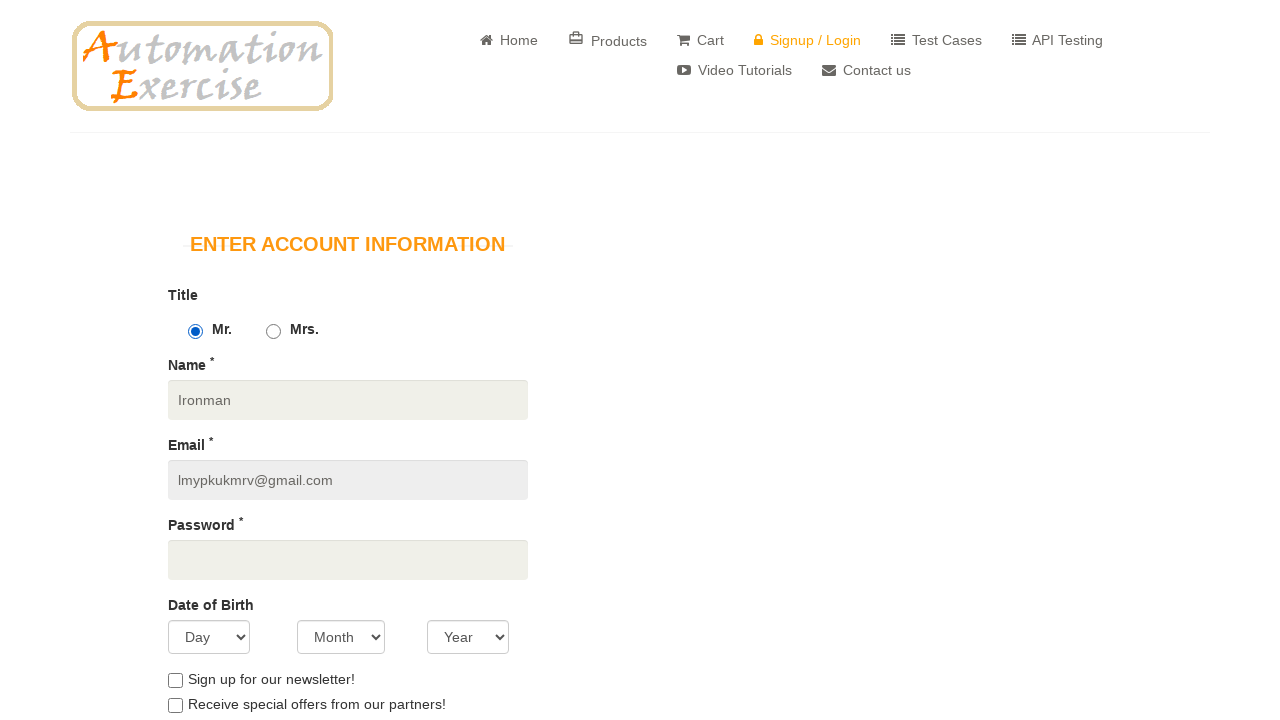

Filled password field on input#password
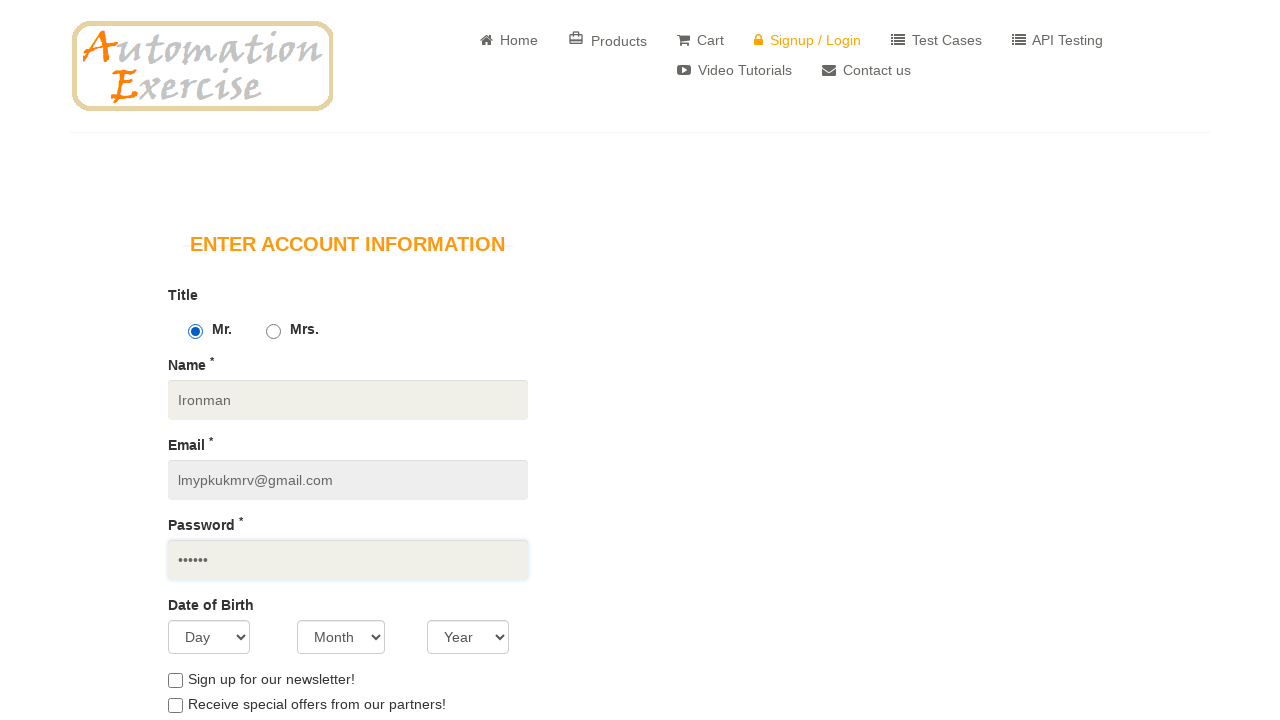

Selected random day: 6 on select#days
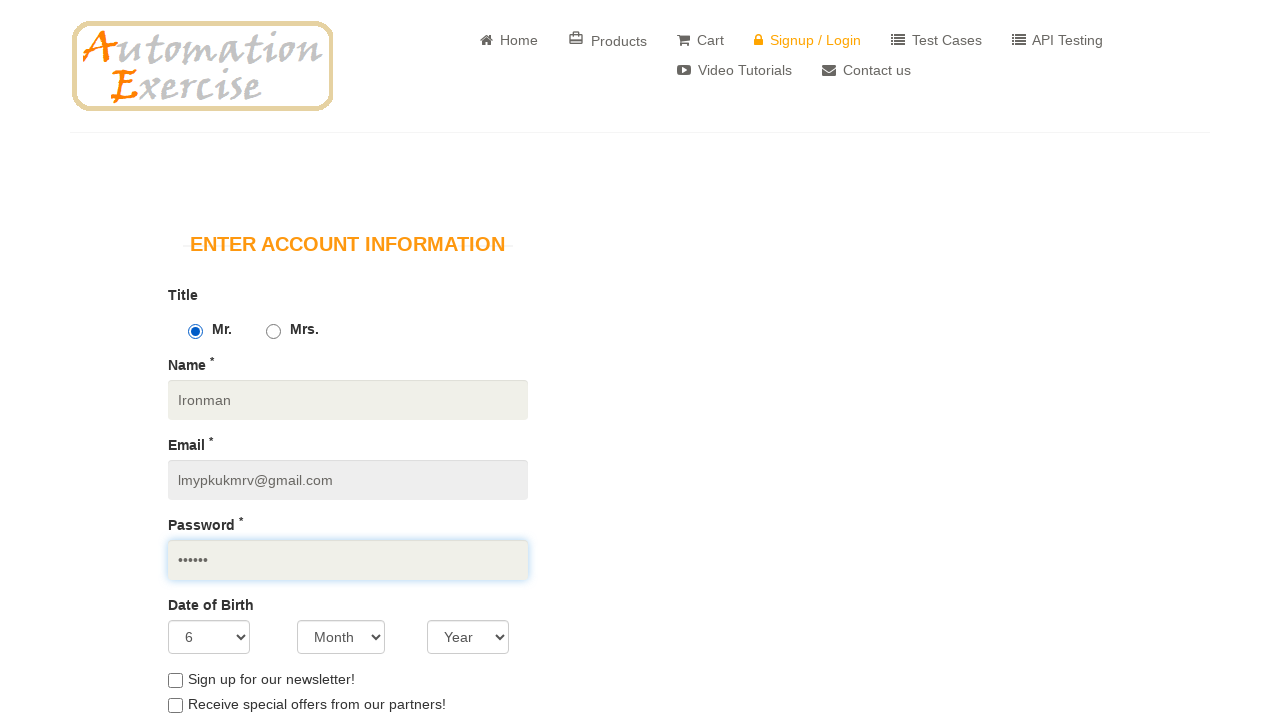

Selected random month: February on select#months
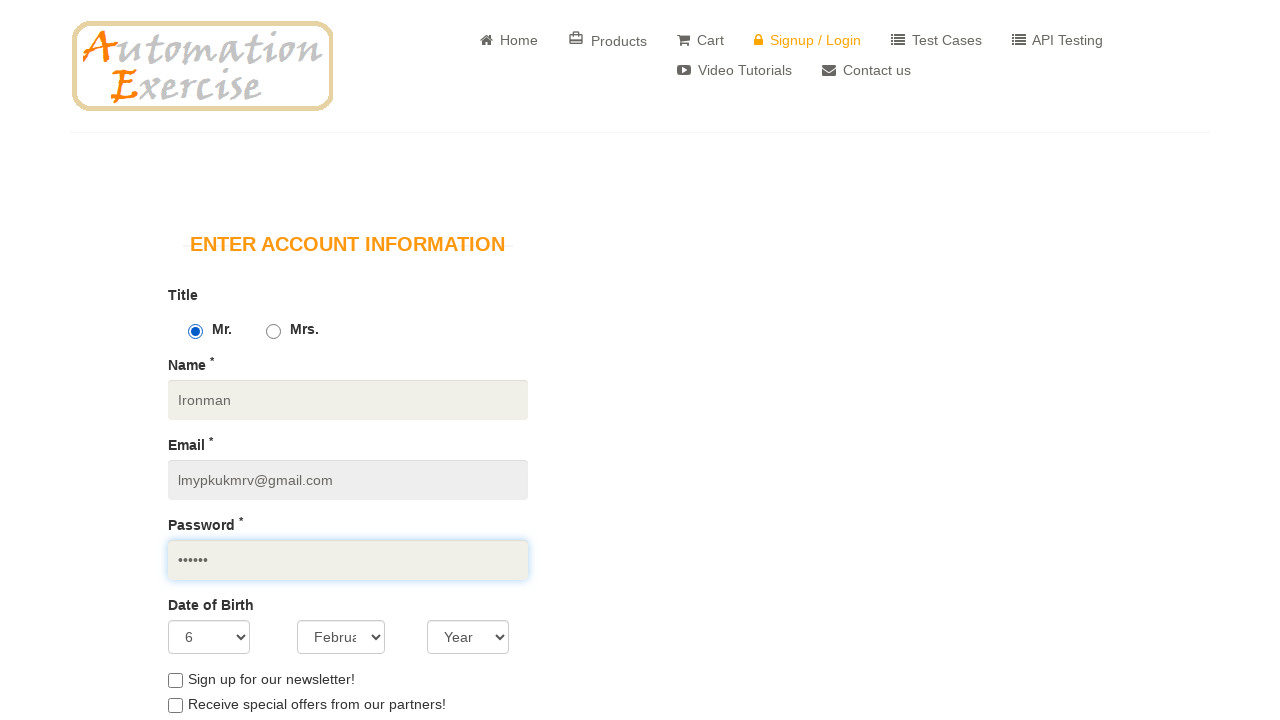

Selected random year: 1947 on select#years
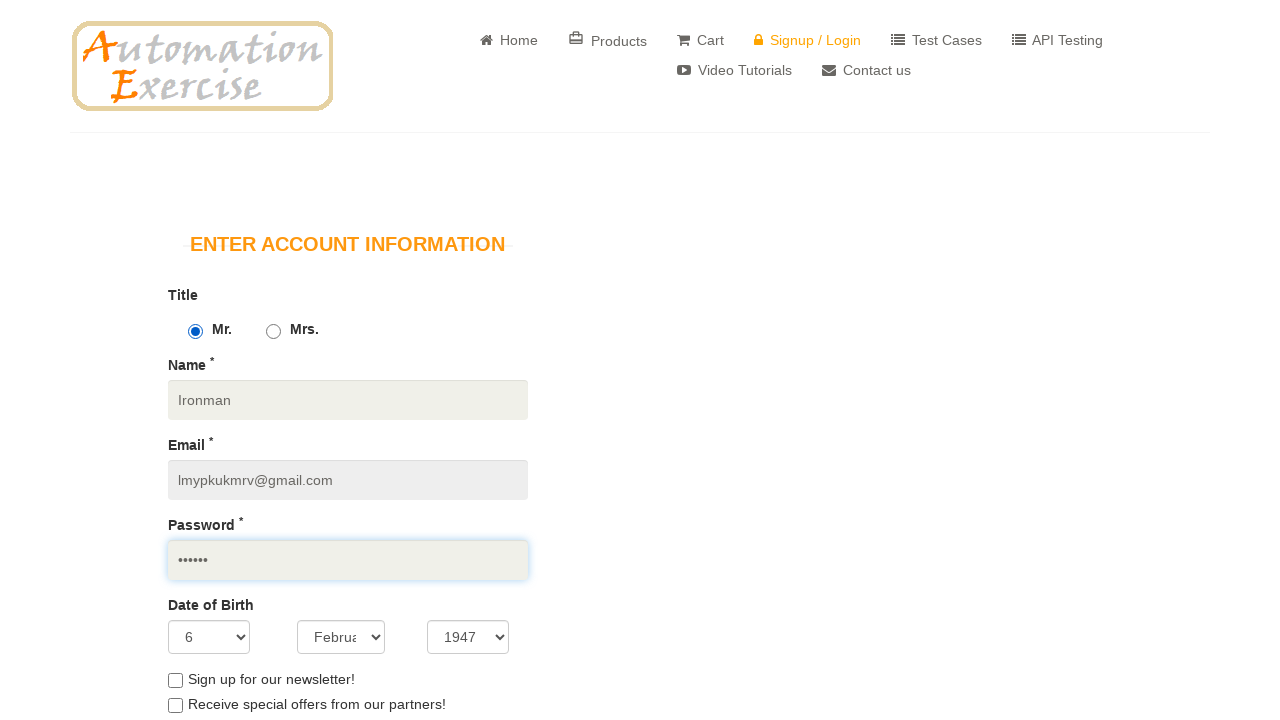

Checked newsletter checkbox at (175, 680) on input#newsletter
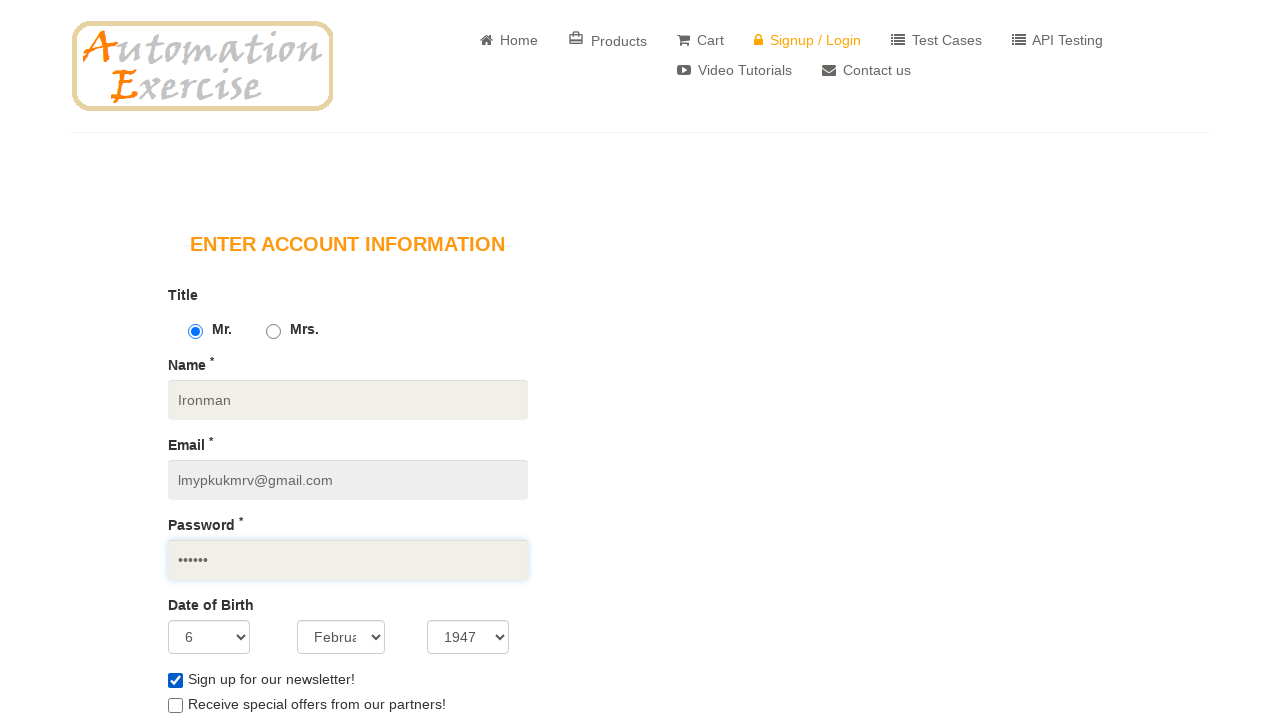

Checked special offers checkbox at (175, 706) on input#optin
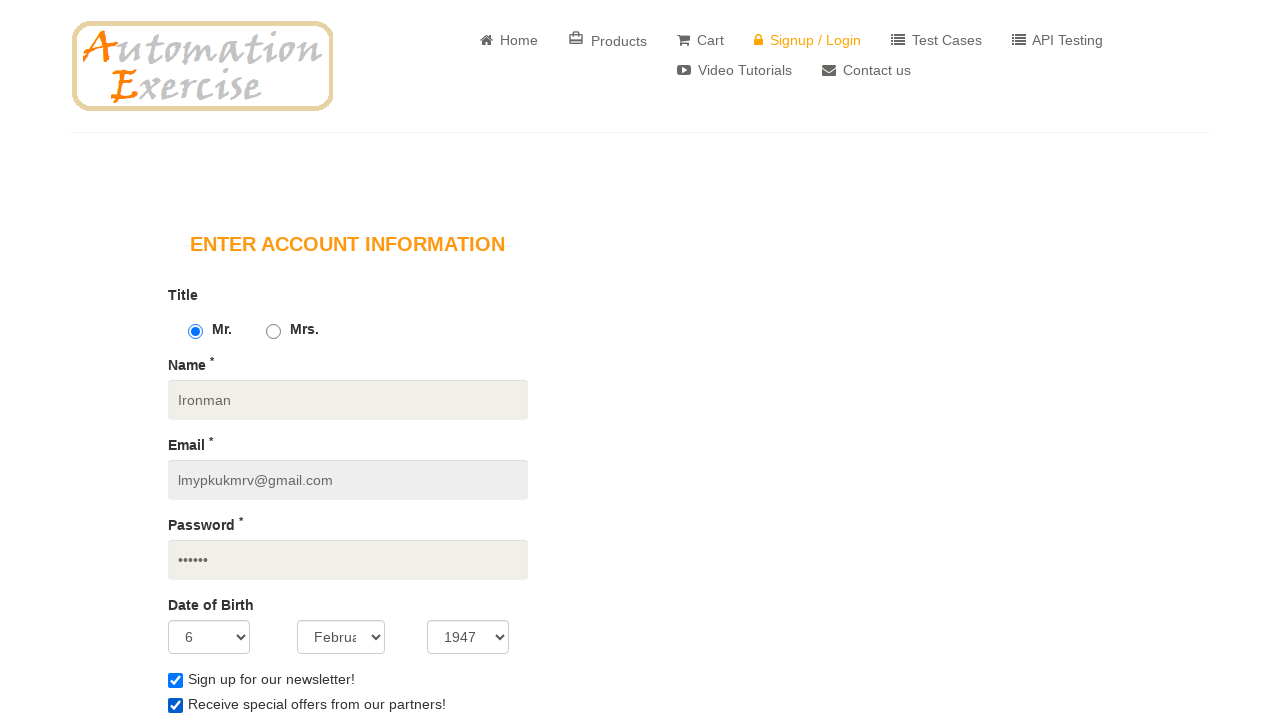

Filled first name with 'Ironman' on input[name='first_name']
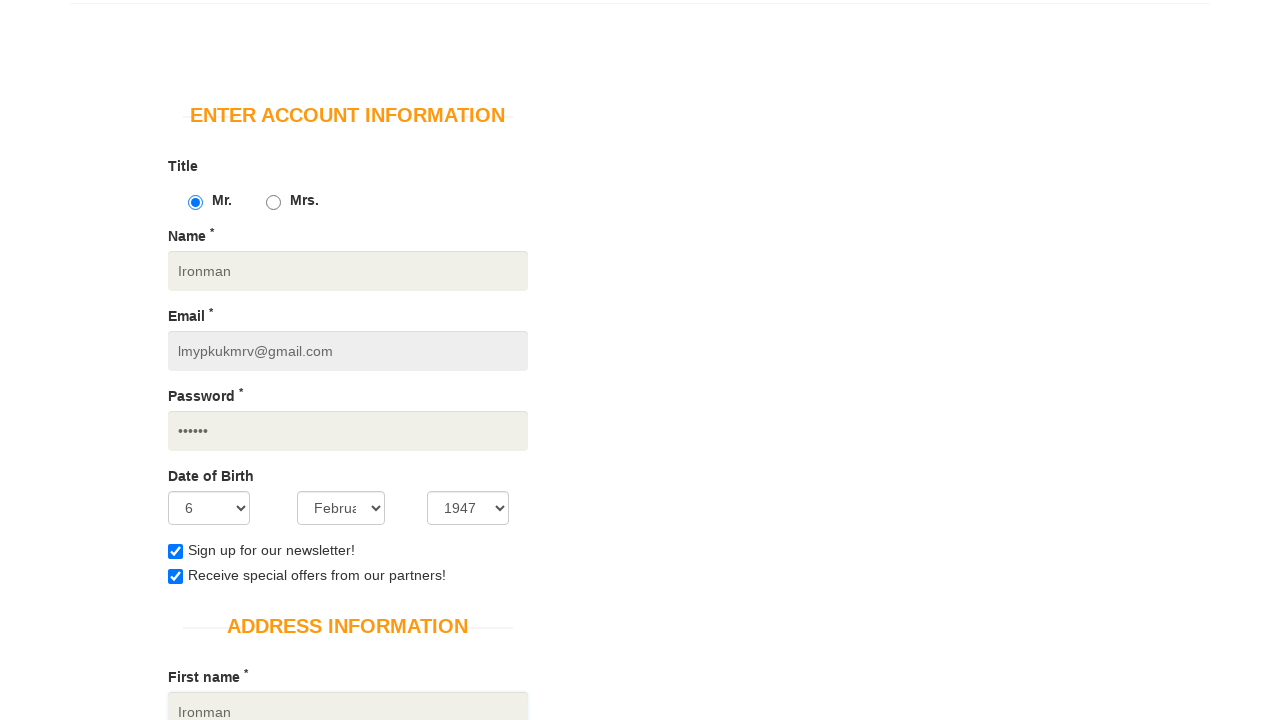

Filled last name with 'Superhero' on input[name='last_name']
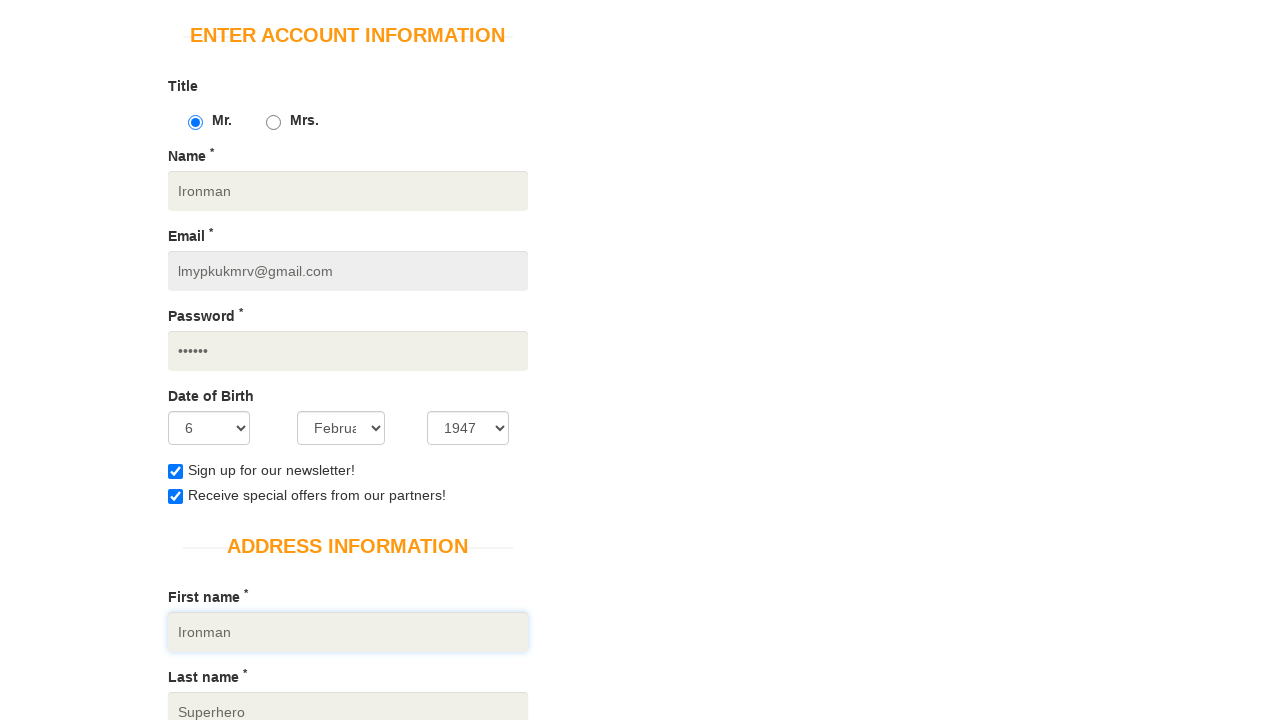

Filled company with 'Cocacola' on input[name='company']
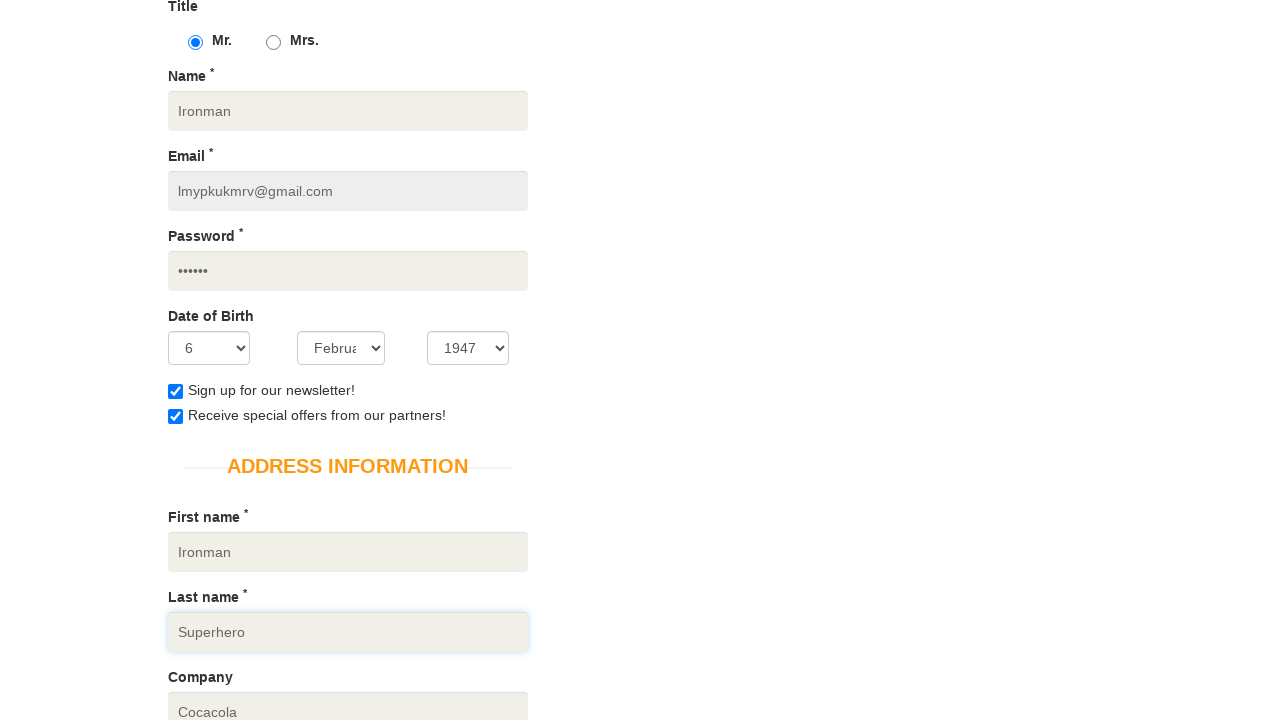

Filled address1 with 'Jamaica' on input[name='address1']
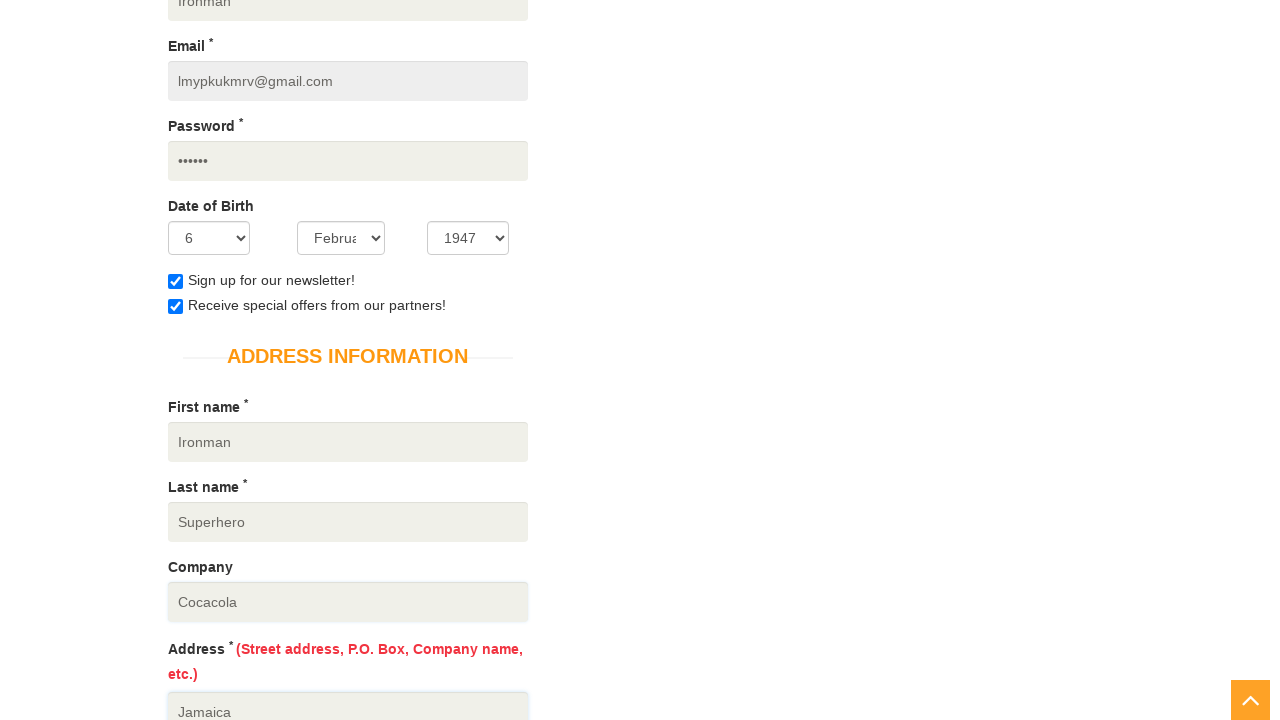

Filled address2 with 'New York' on input[name='address2']
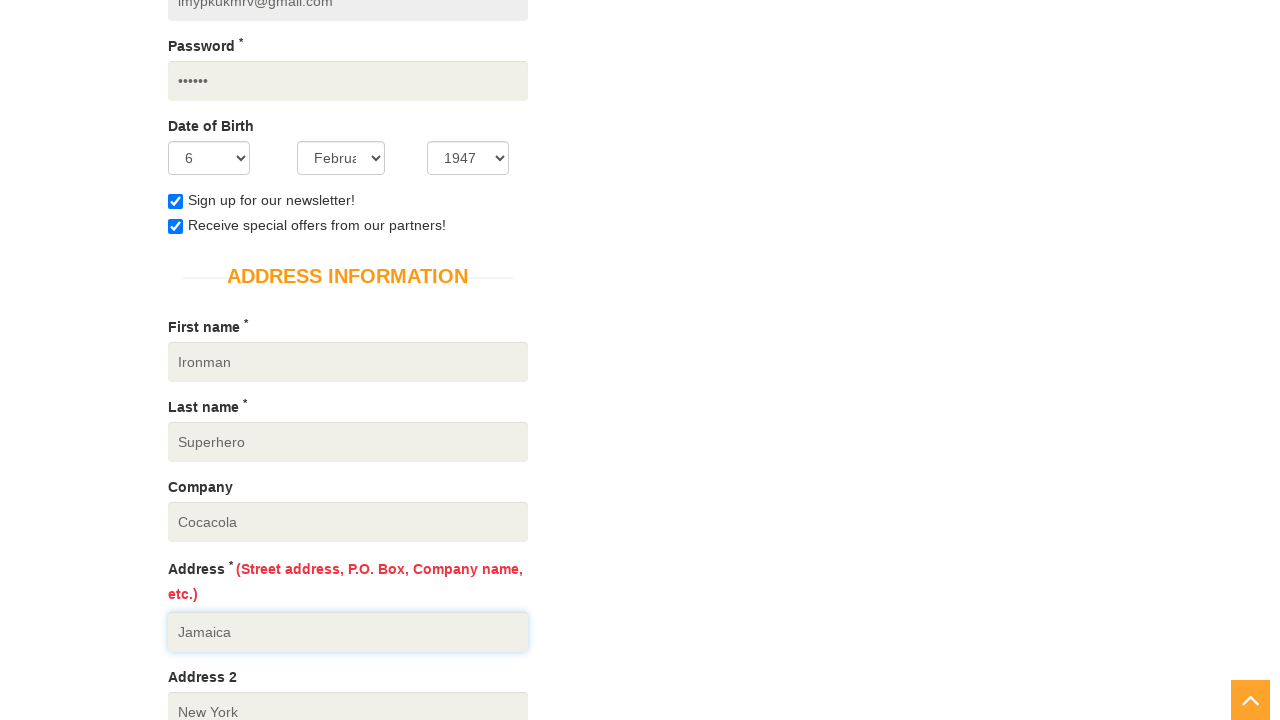

Selected random country: Canada on select#country
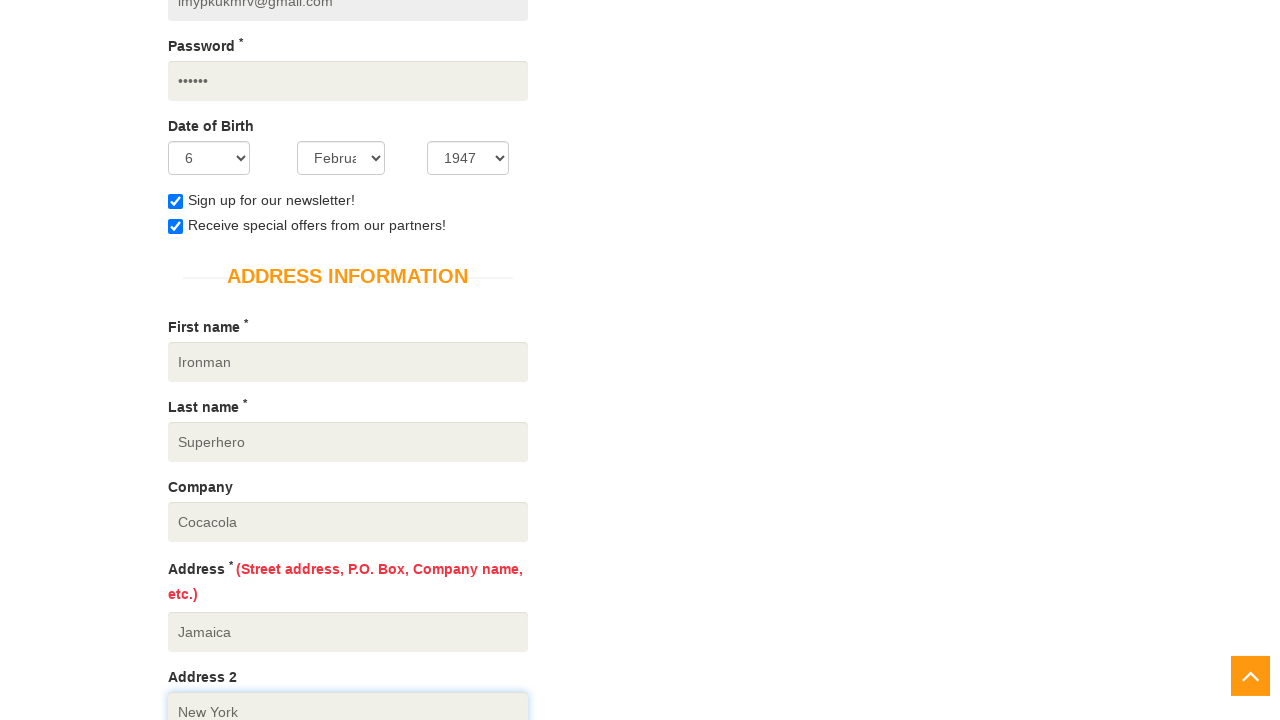

Filled state with 'New York' on input[name='state']
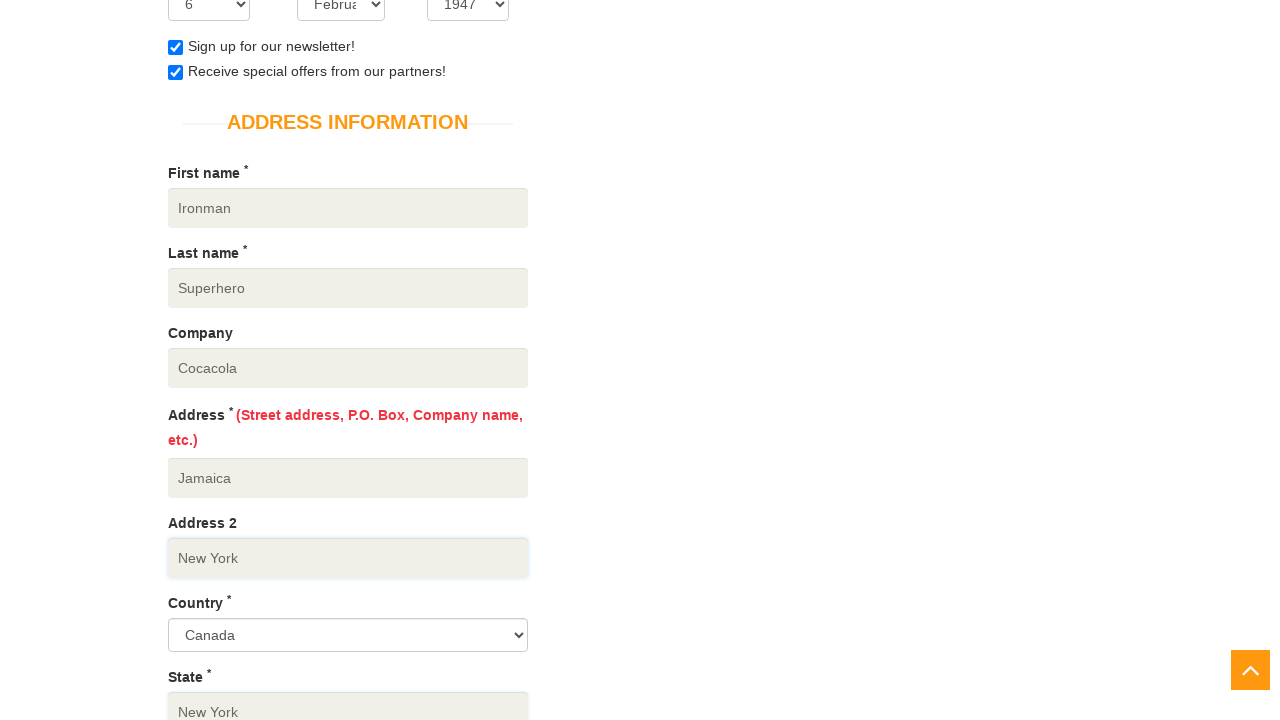

Filled city with 'Jamaica' on input[name='city']
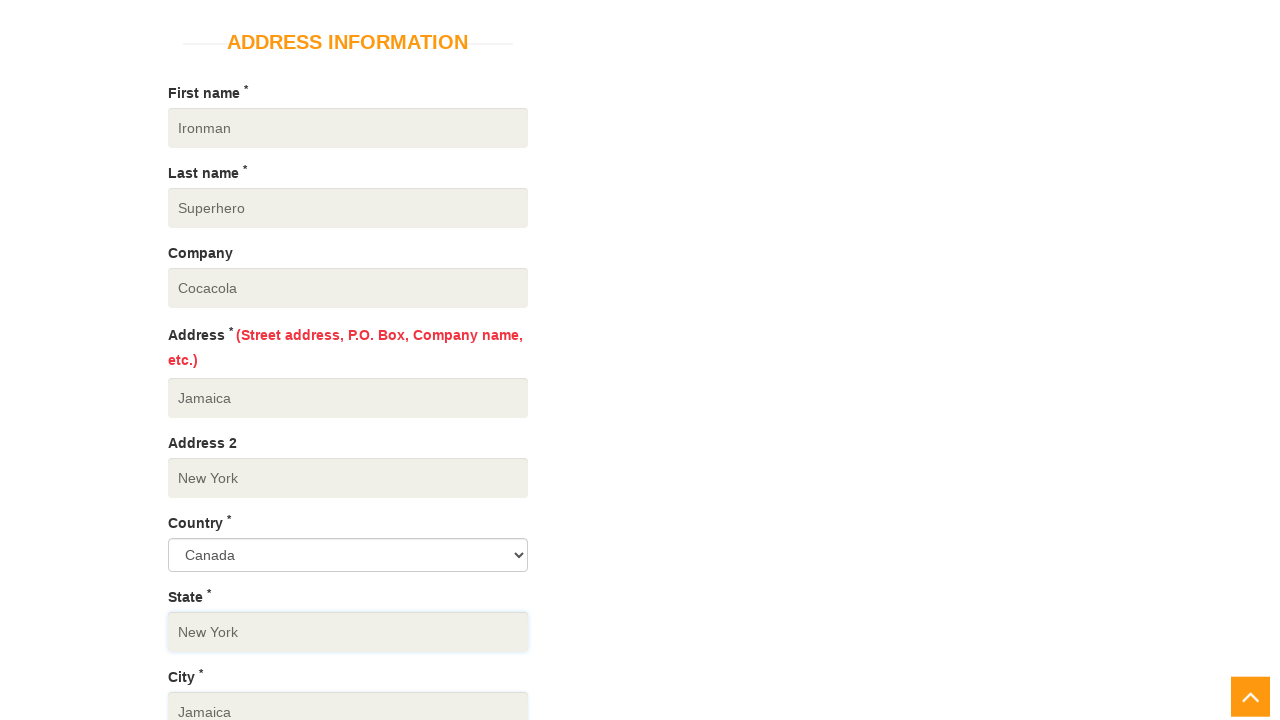

Filled zipcode with '1200' on input#zipcode
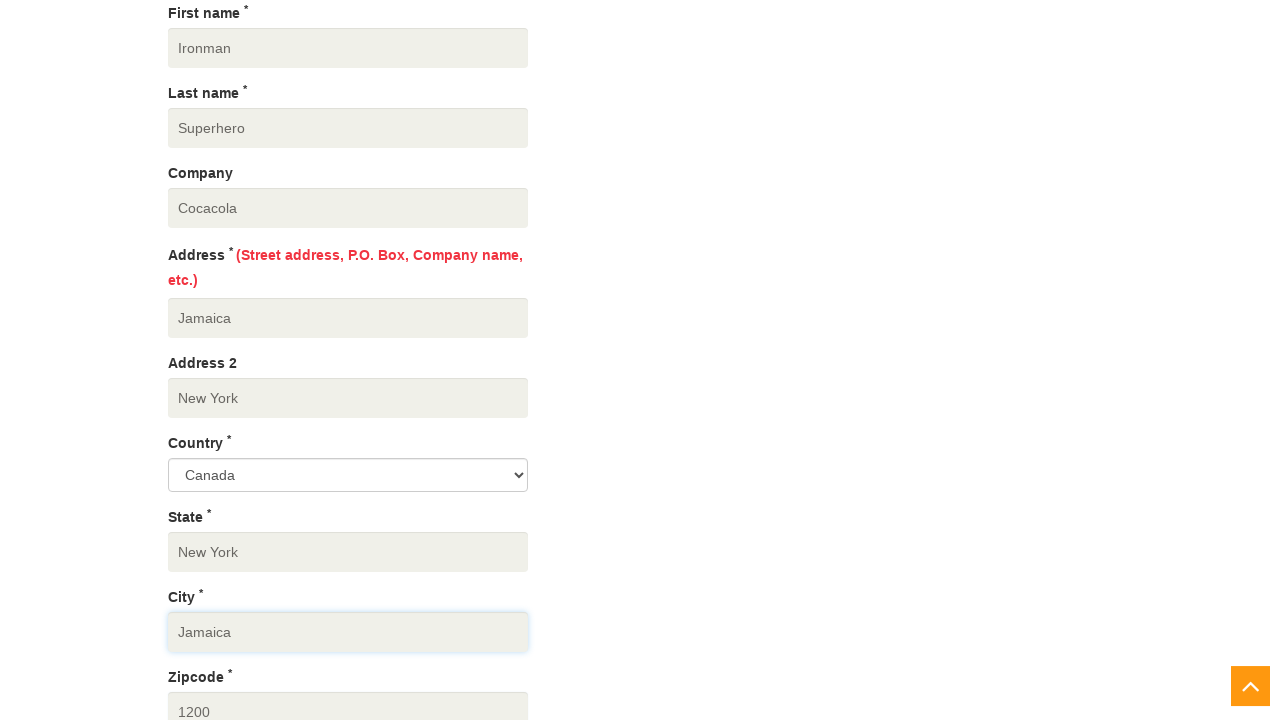

Filled mobile number with '121325457468' on input#mobile_number
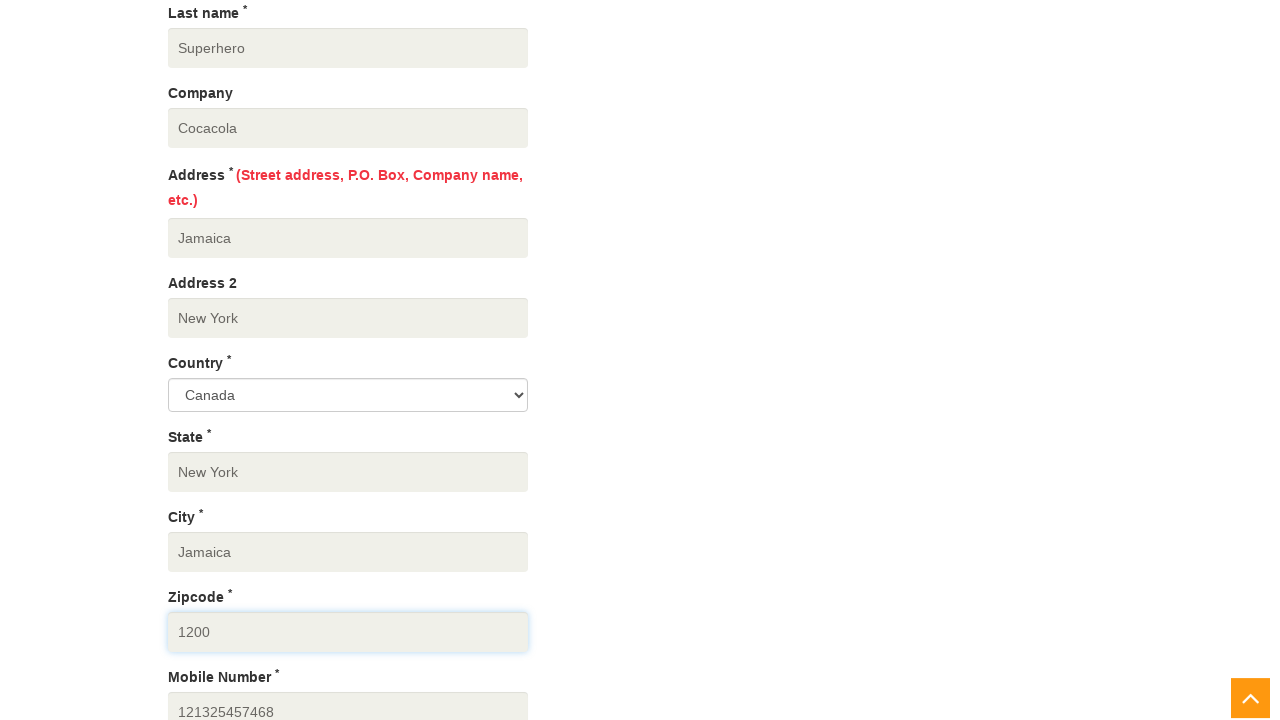

Clicked Create Account button at (241, 360) on section#form > .container form[method='post'] > .btn.btn-default
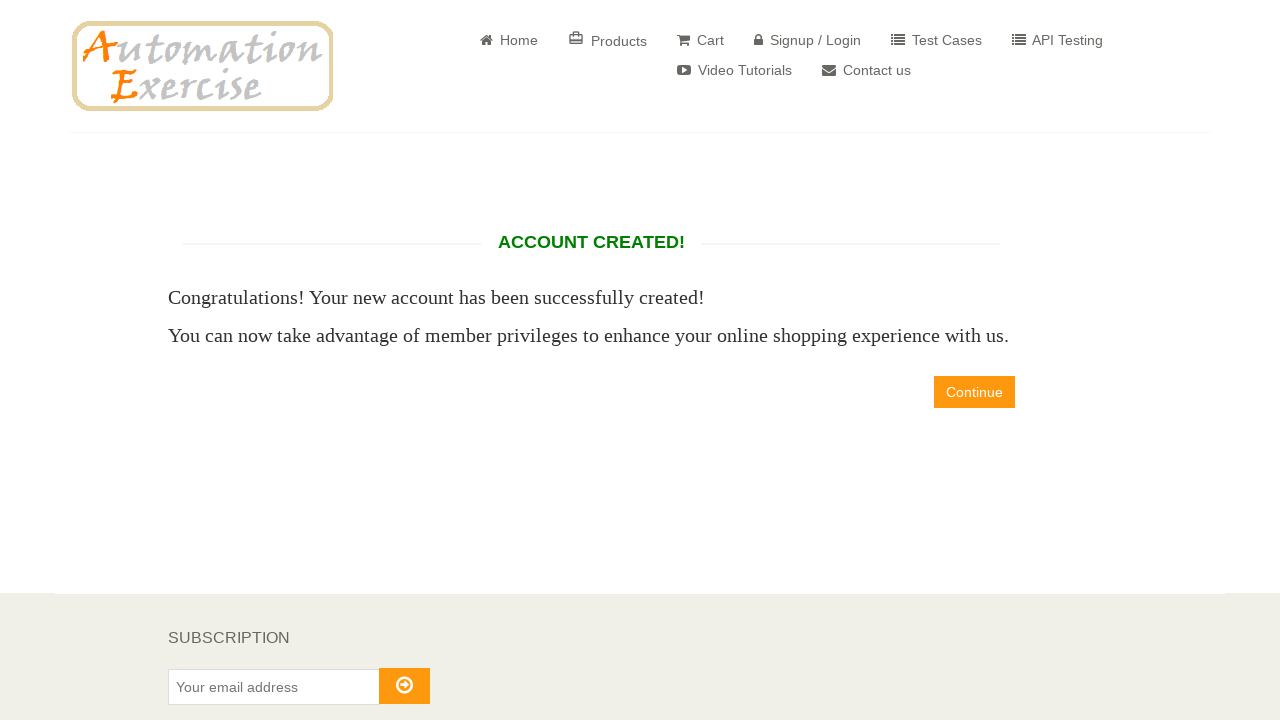

Account created confirmation displayed
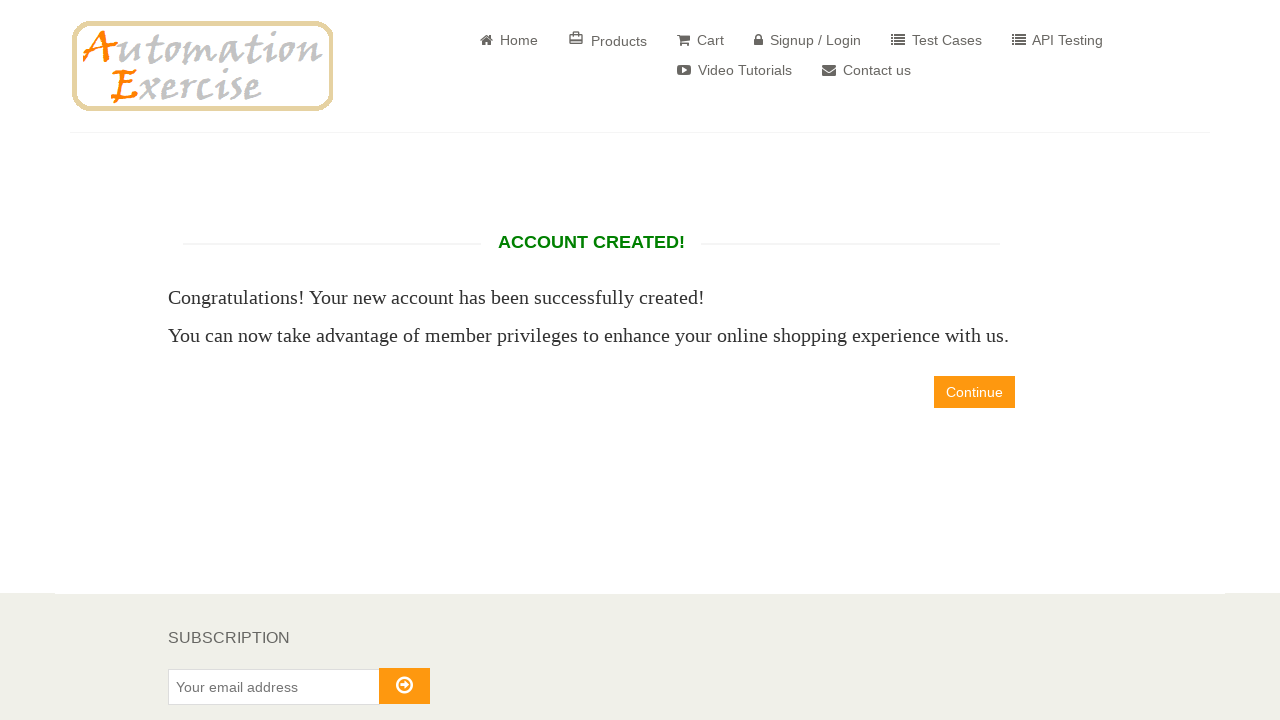

Clicked Continue button at (974, 392) on .btn.btn-primary
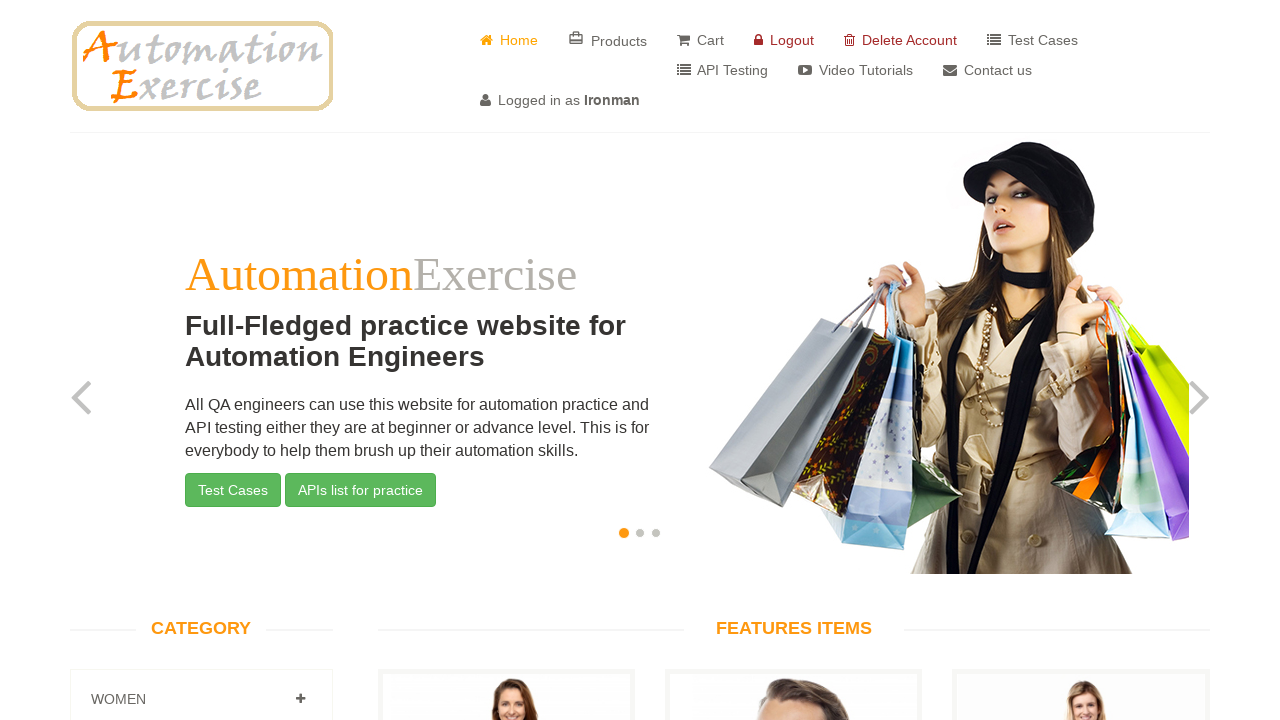

User logged in successfully - logged in account link visible
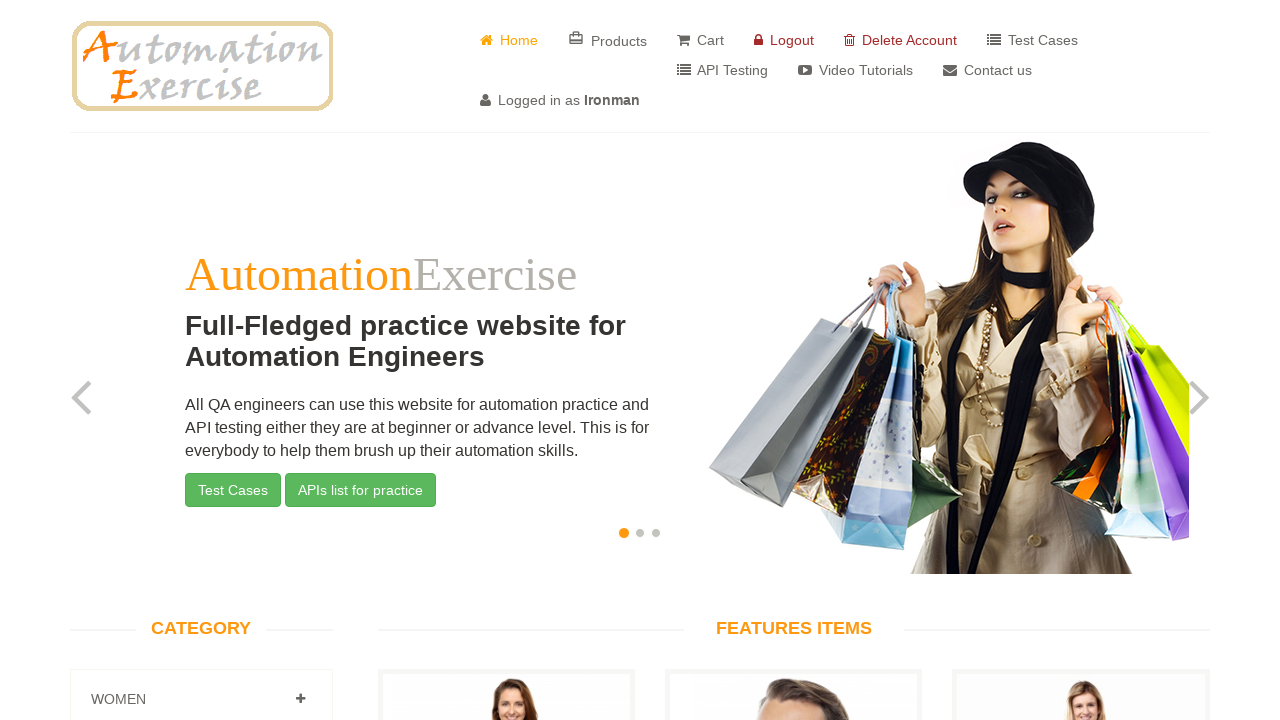

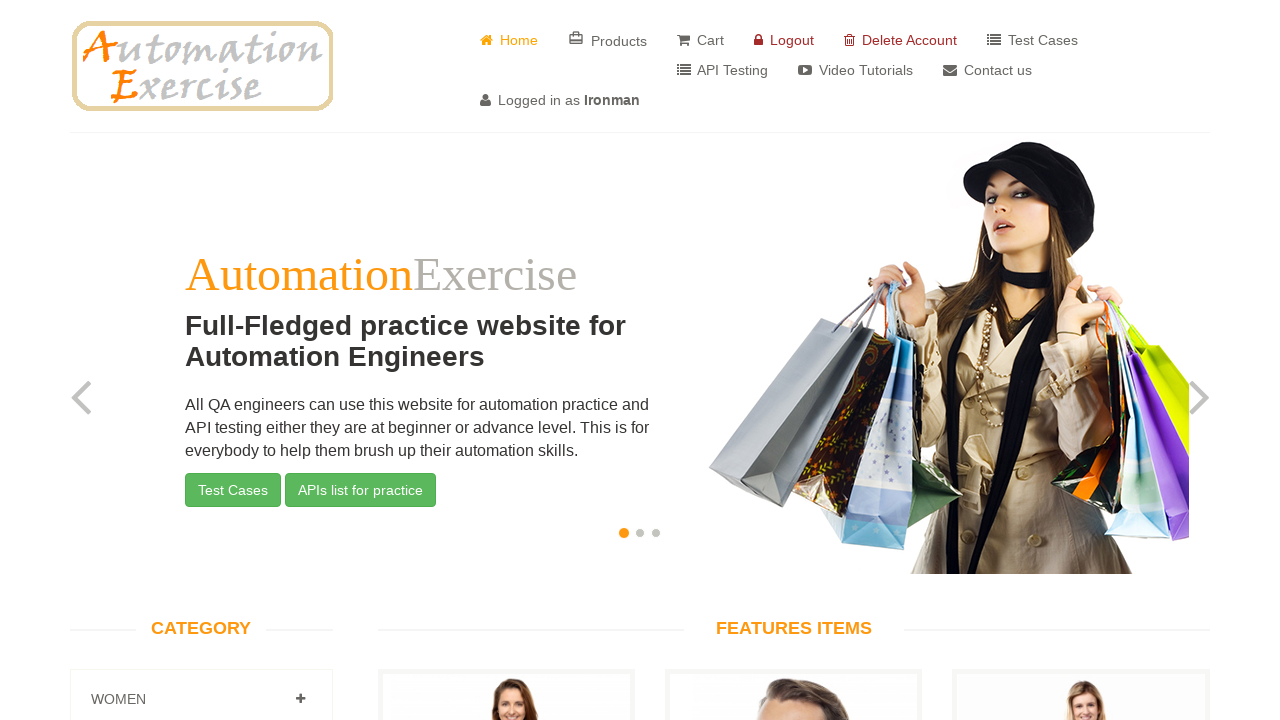